Tests the autocomplete feature by typing "IND", then iterates through all suggestion items clicking each one to verify selection functionality.

Starting URL: https://rahulshettyacademy.com/AutomationPractice/

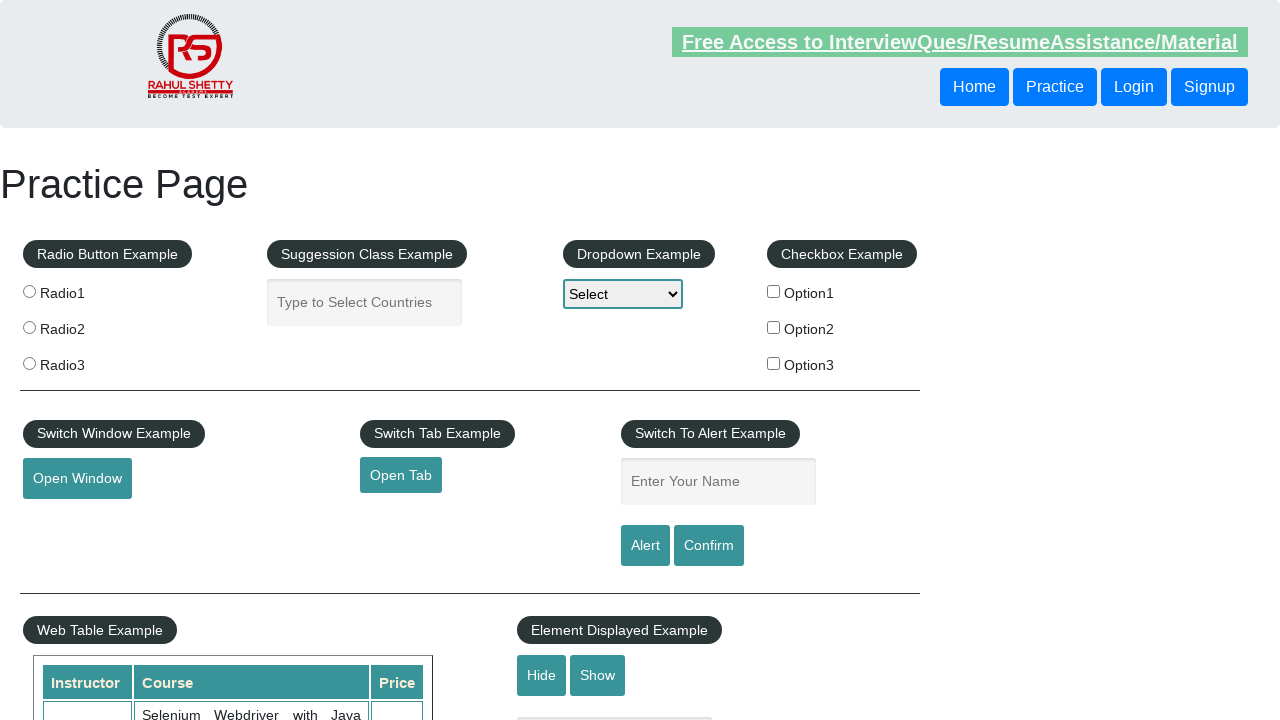

Located autocomplete input field
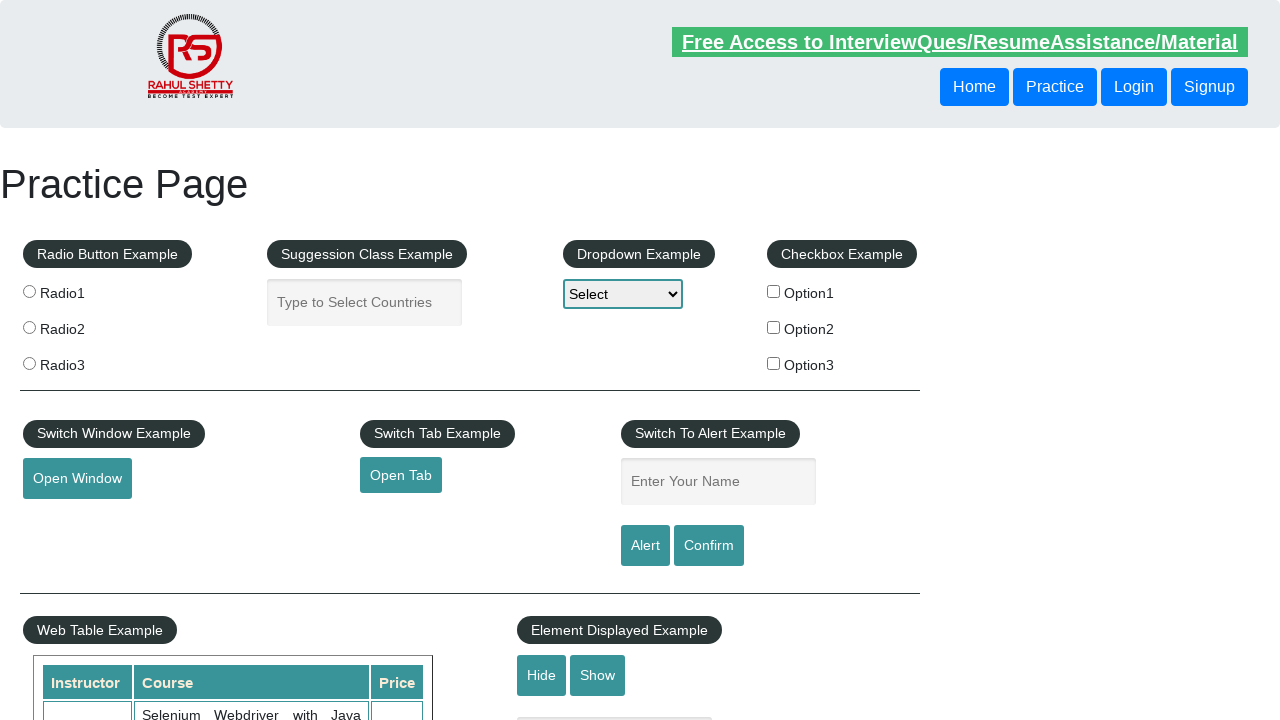

Cleared autocomplete input field on input#autocomplete
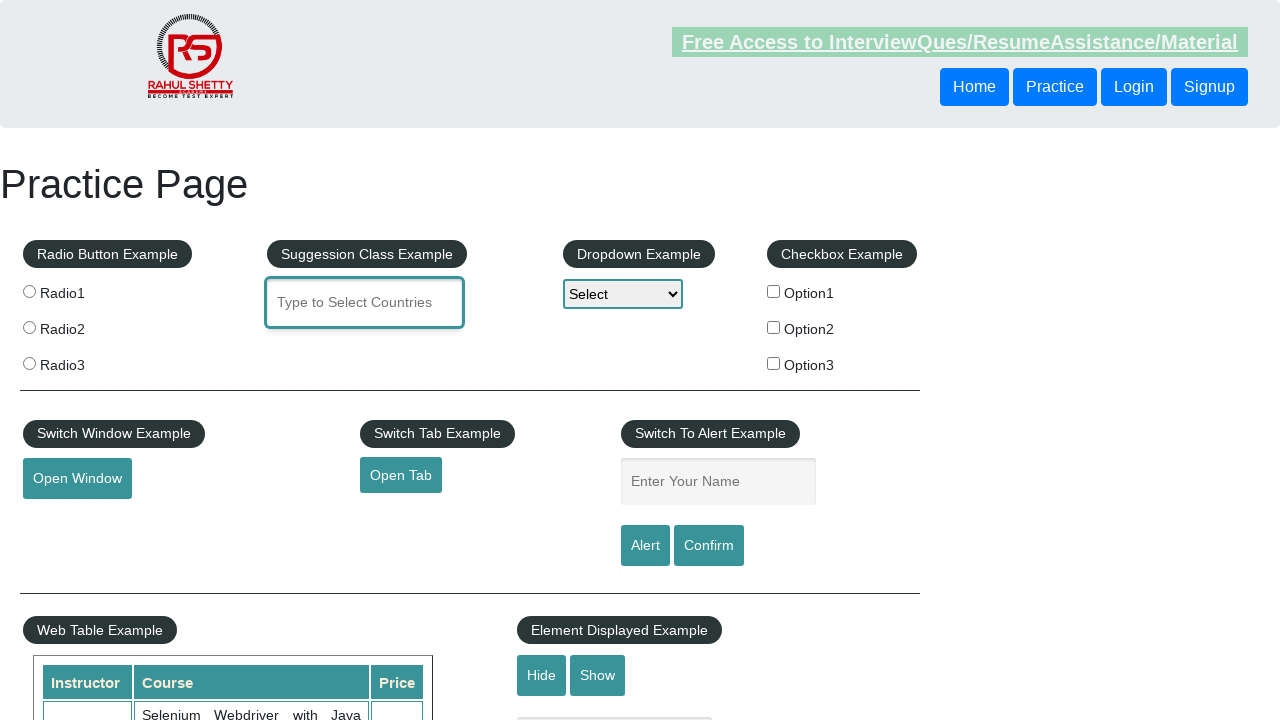

Clicked on autocomplete input field at (365, 302) on input#autocomplete
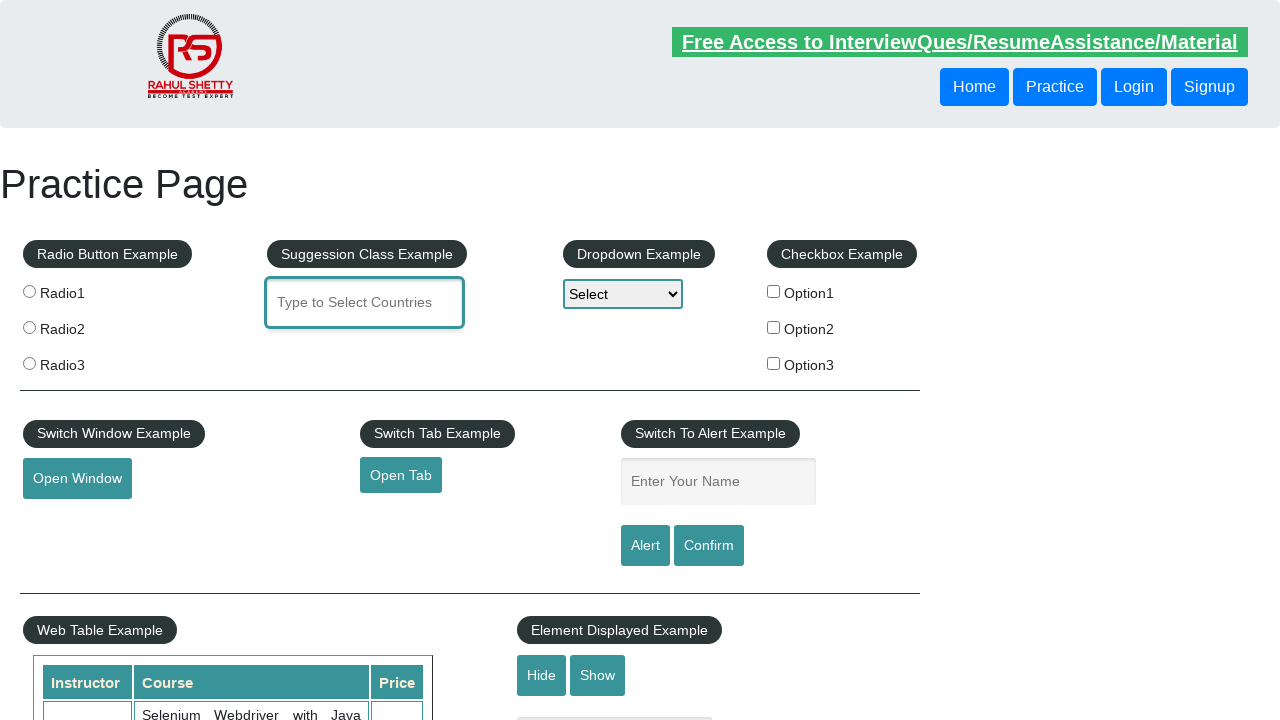

Typed 'IND' into autocomplete field
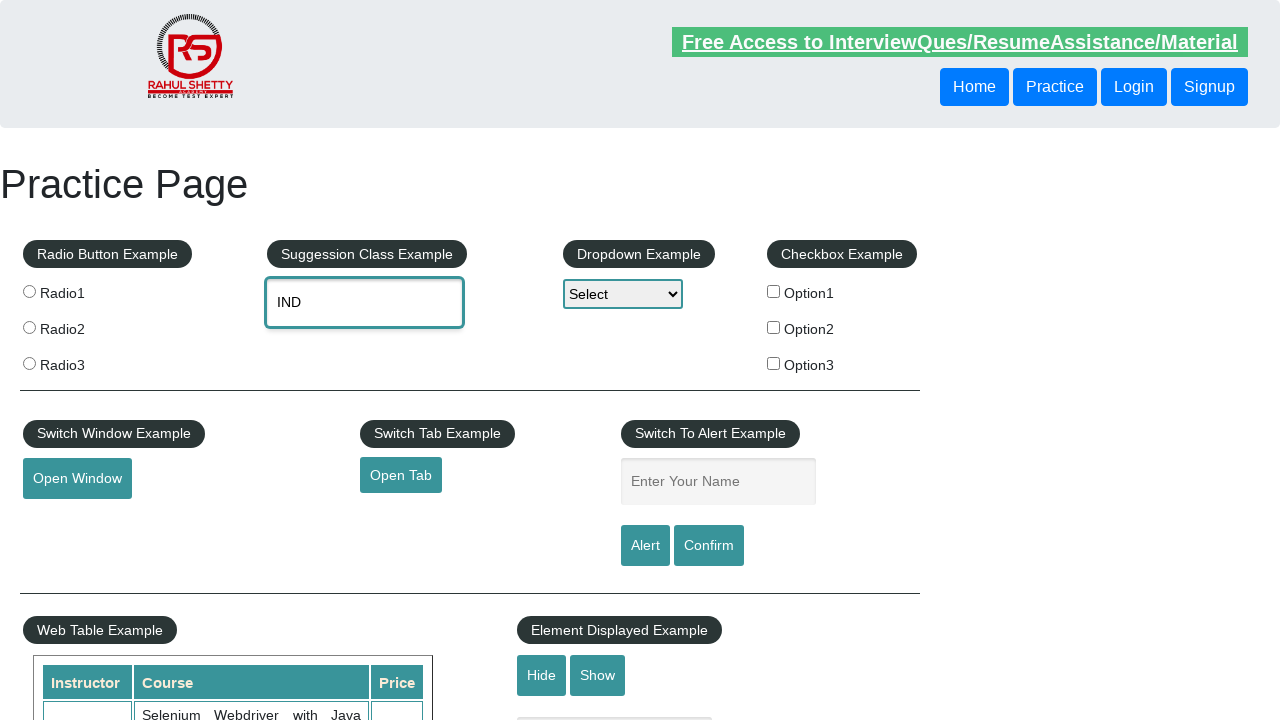

Located suggestion items list
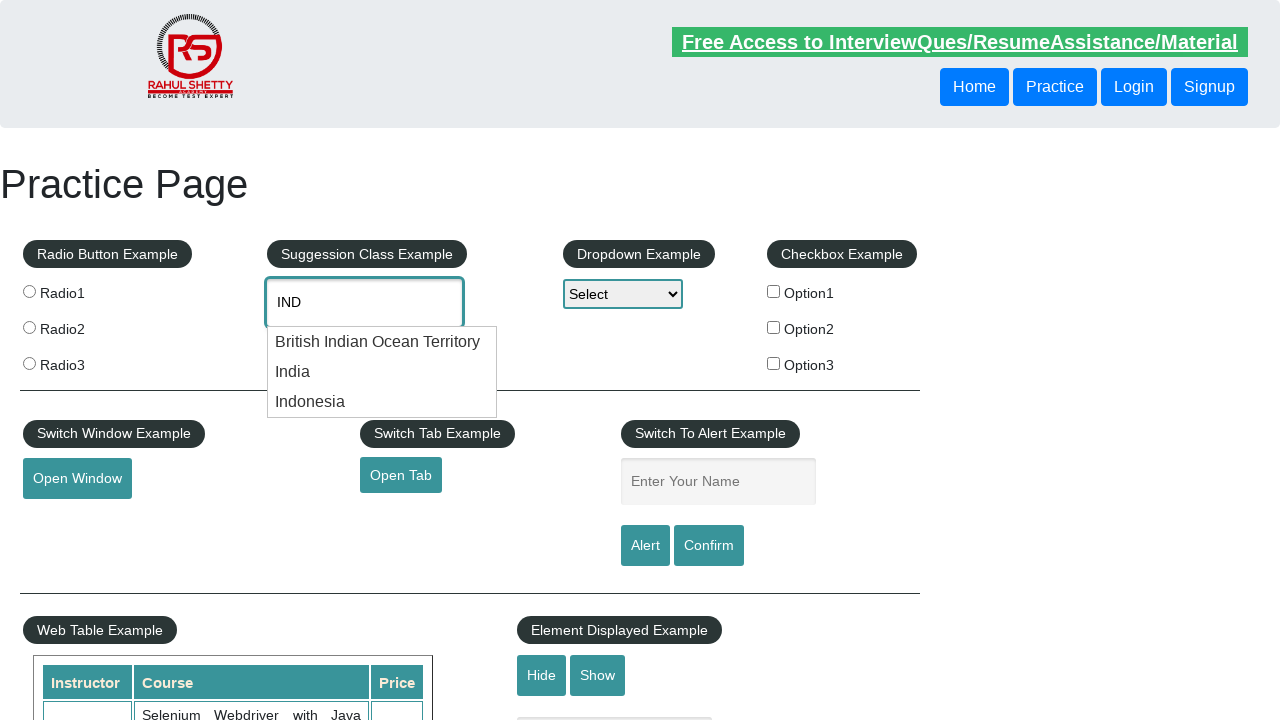

Waited for first suggestion item to become visible
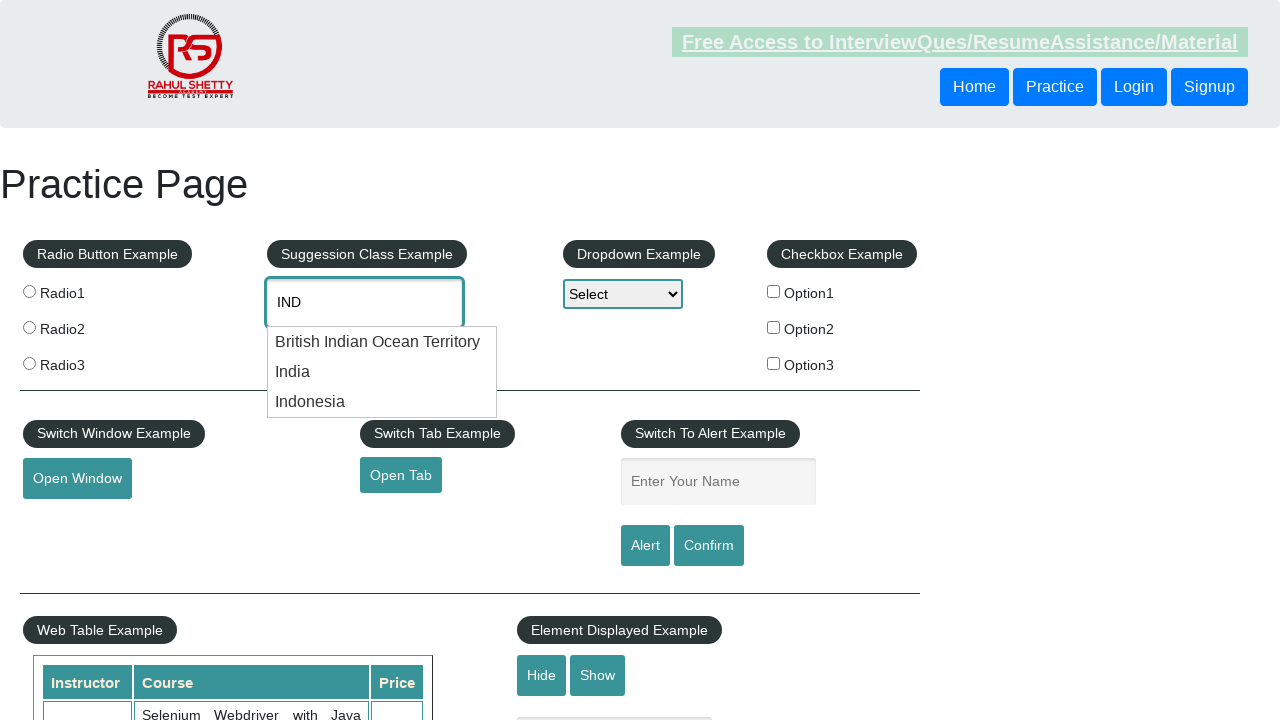

Found 3 total suggestion items
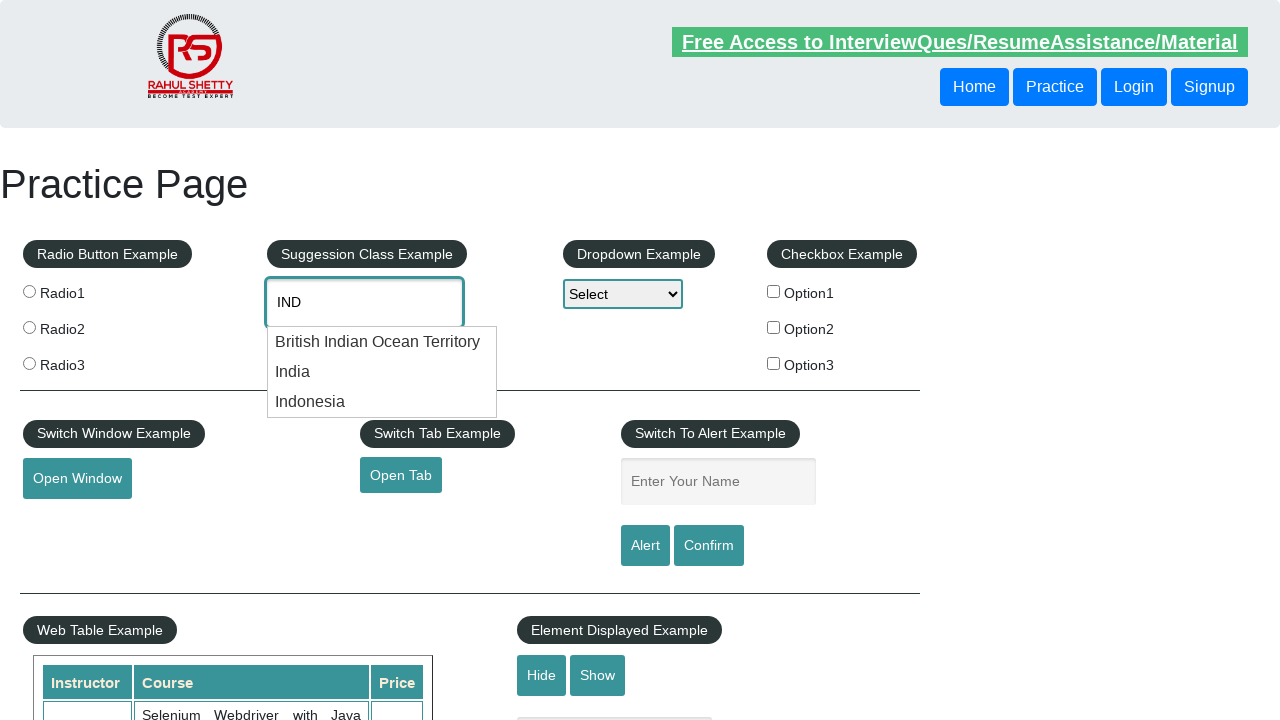

Cleared autocomplete input field (iteration 1/3) on input#autocomplete
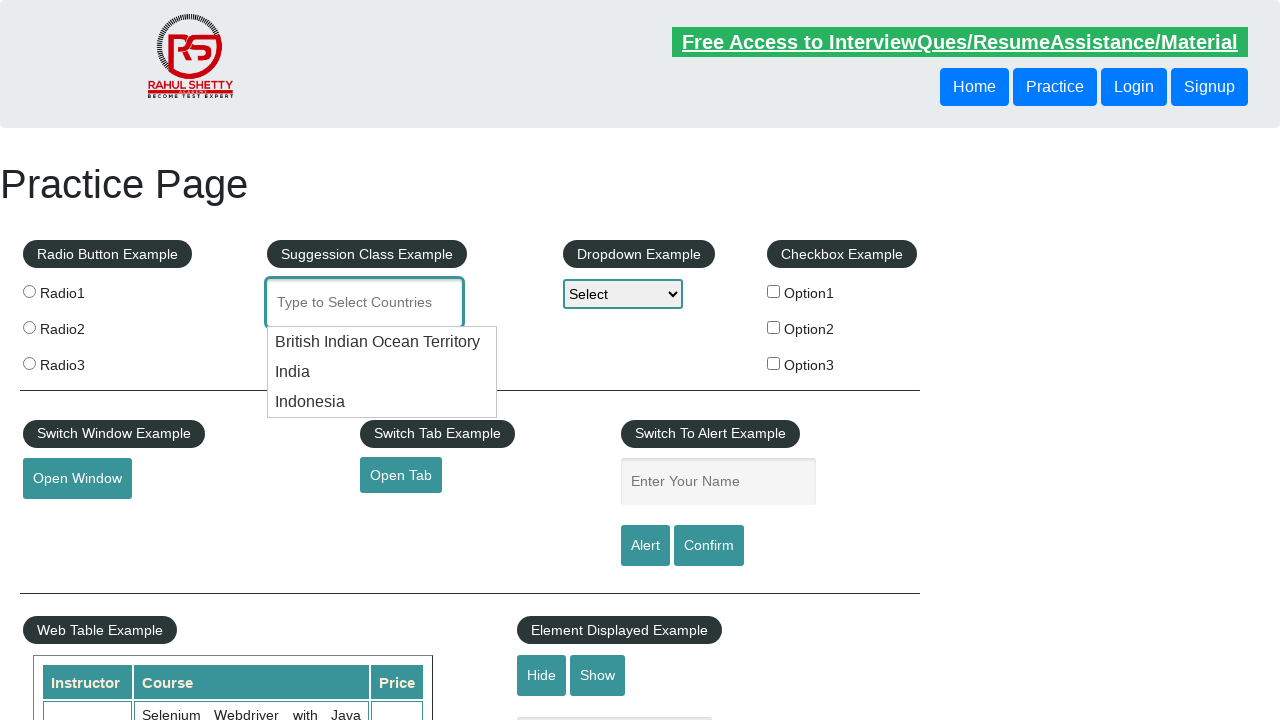

Clicked on autocomplete input field (iteration 1/3) at (365, 302) on input#autocomplete
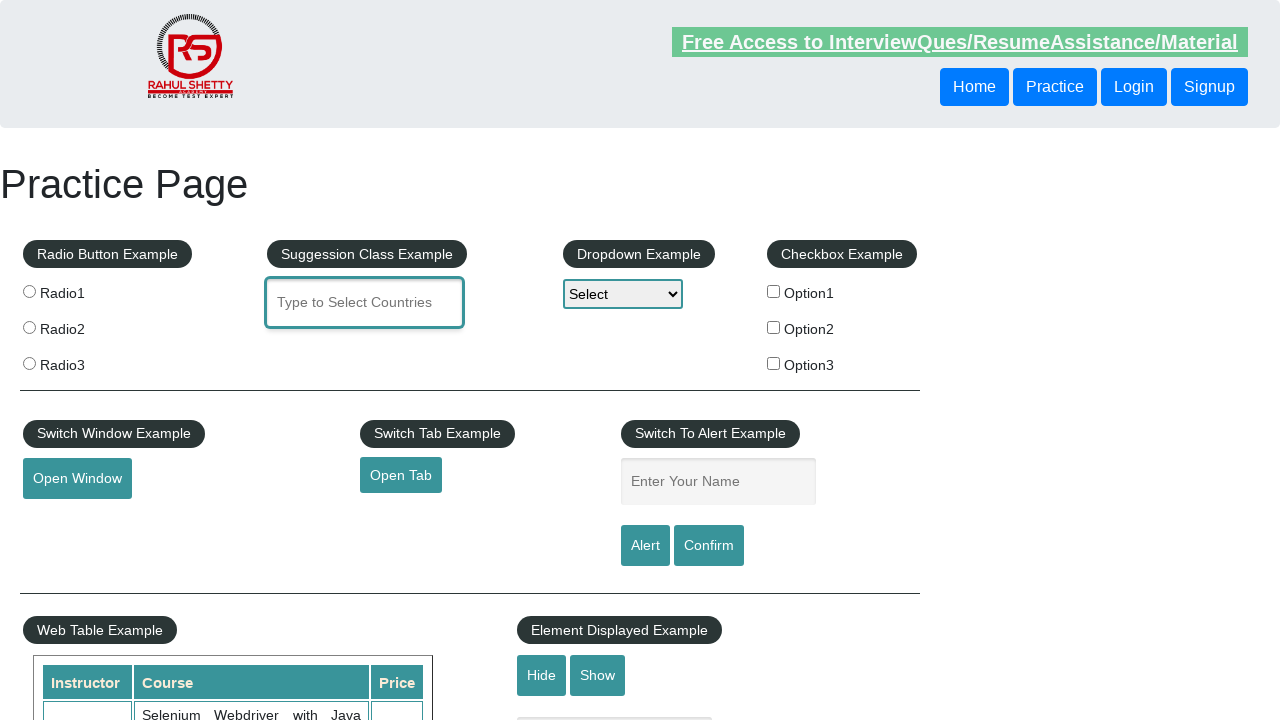

Typed 'IND' into autocomplete field (iteration 1/3)
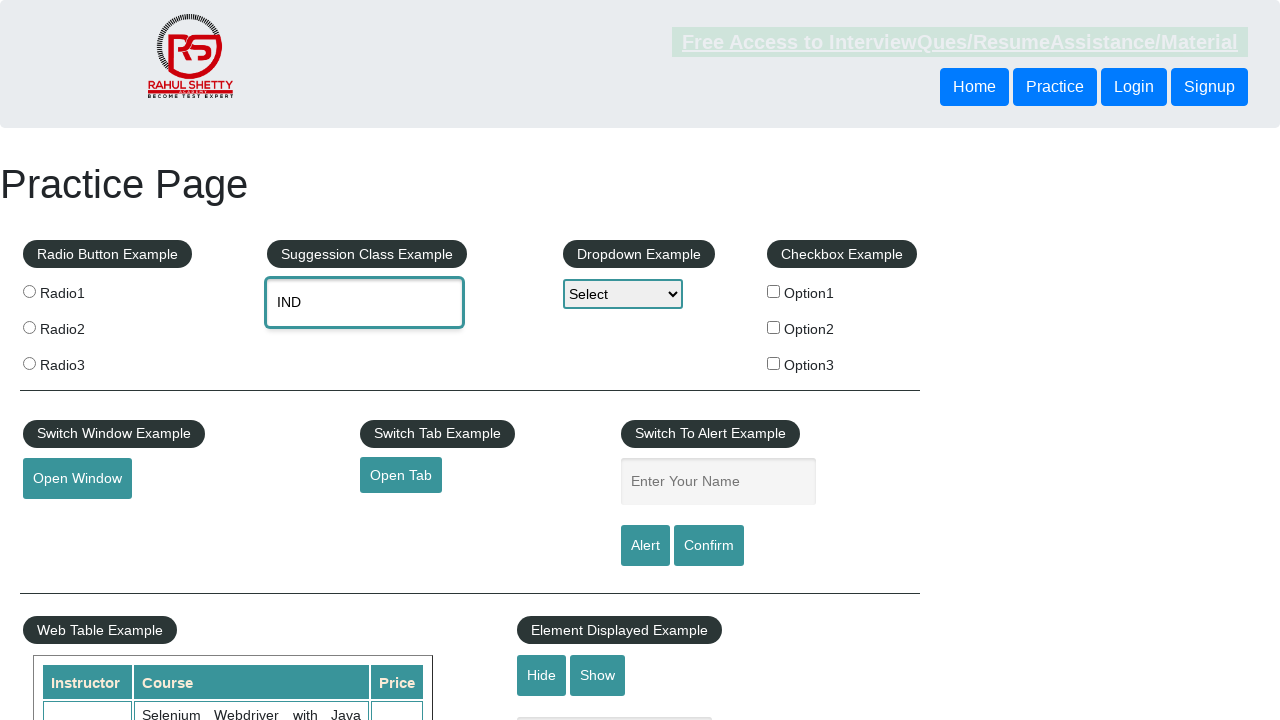

Located suggestion items list (iteration 1/3)
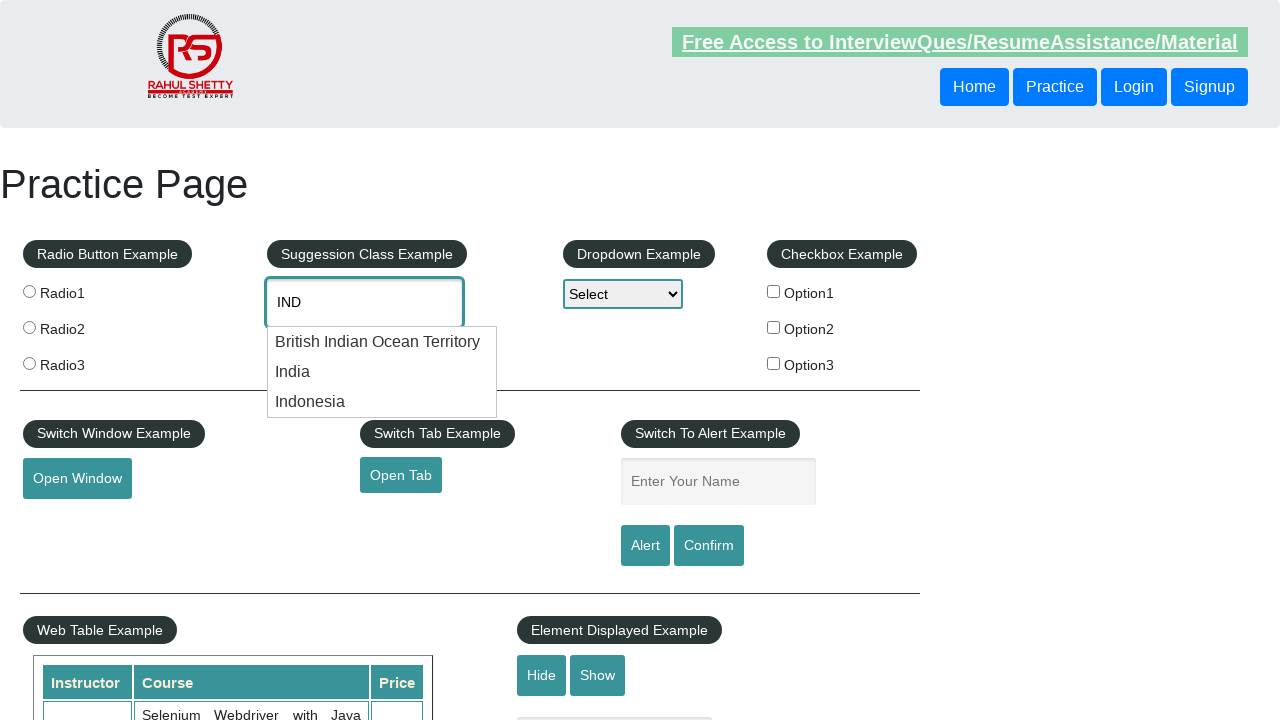

Waited for first suggestion item to become visible (iteration 1/3)
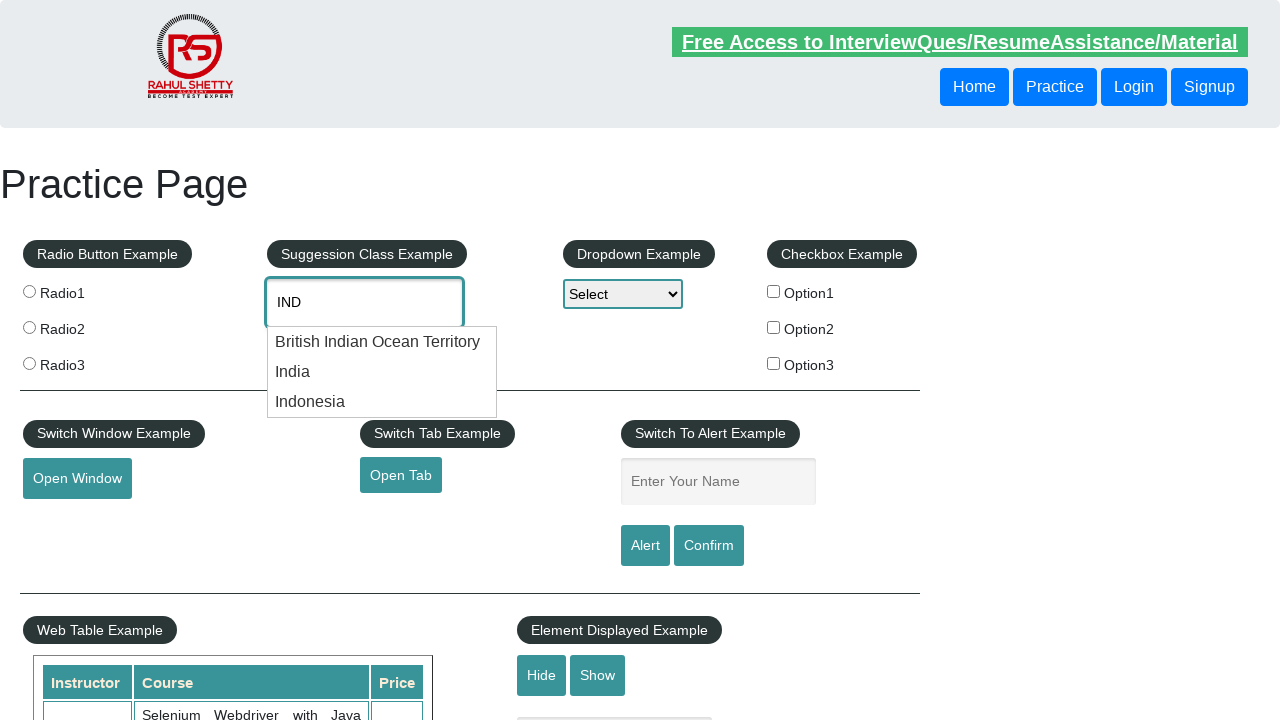

Clicked on suggestion item #1 at (382, 342) on #ui-id-1 li >> nth=0
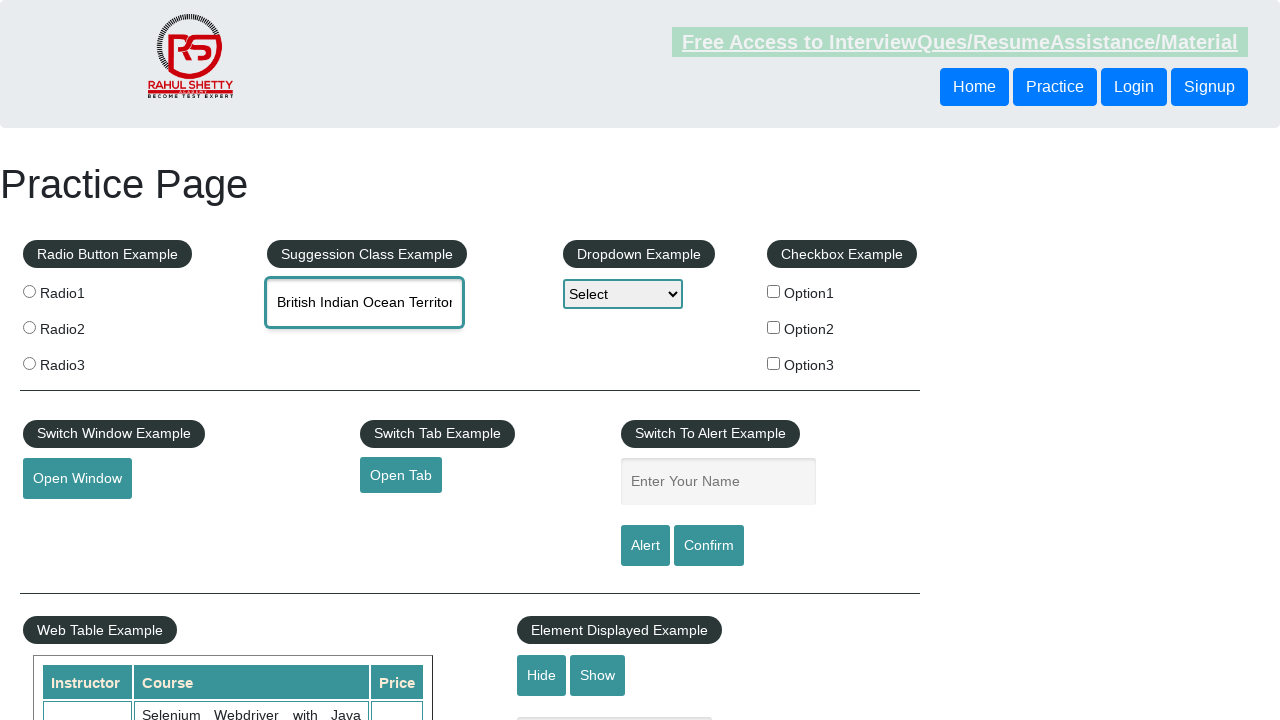

Waited 500ms to observe selection (iteration 1/3)
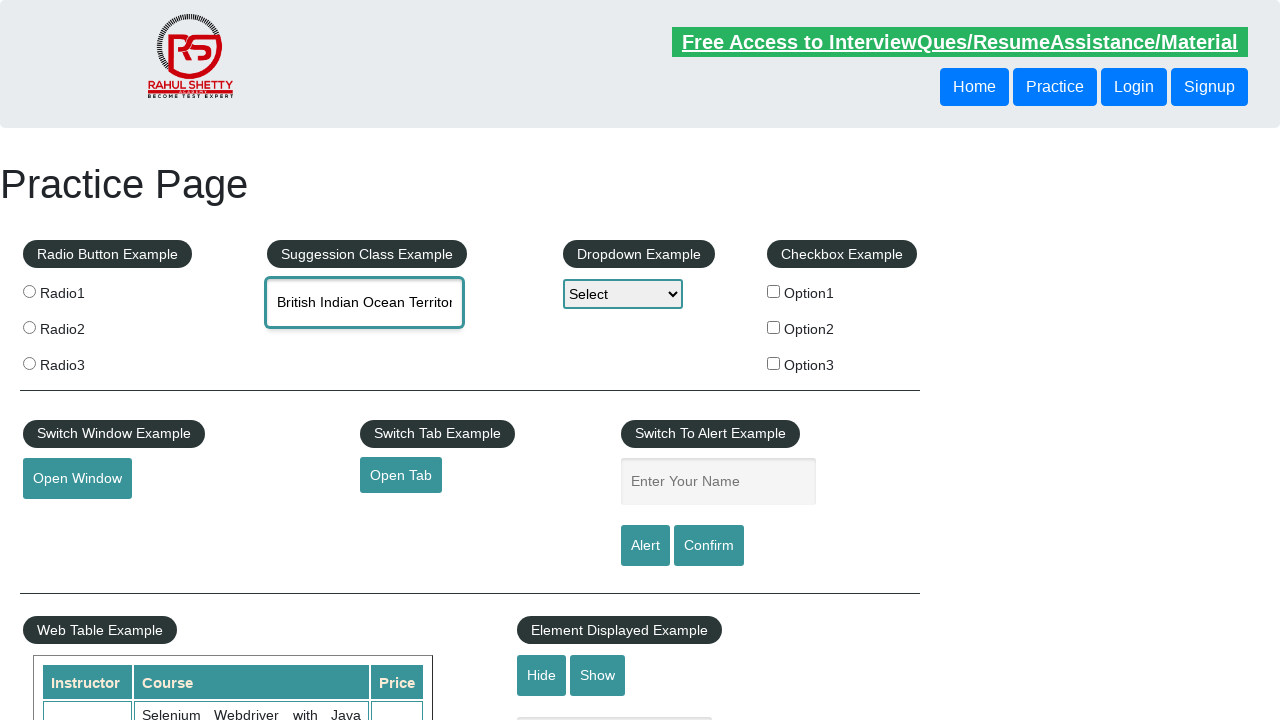

Cleared autocomplete input field (iteration 2/3) on input#autocomplete
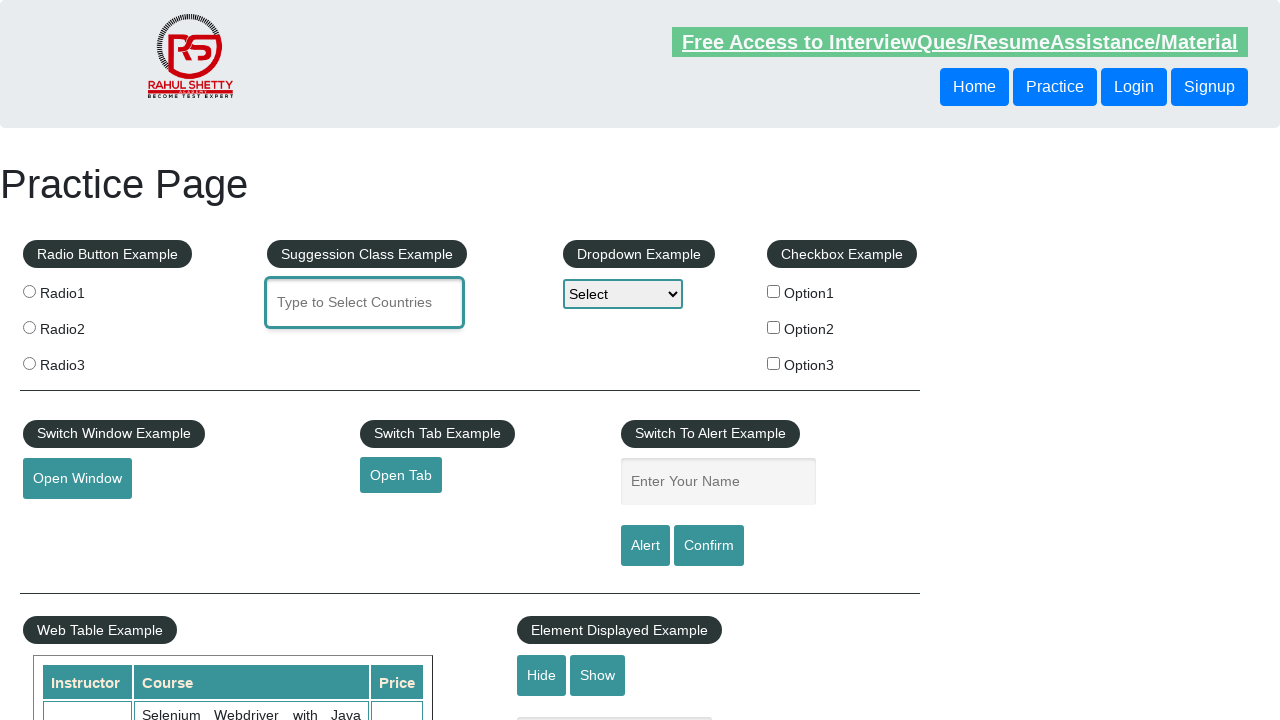

Clicked on autocomplete input field (iteration 2/3) at (365, 302) on input#autocomplete
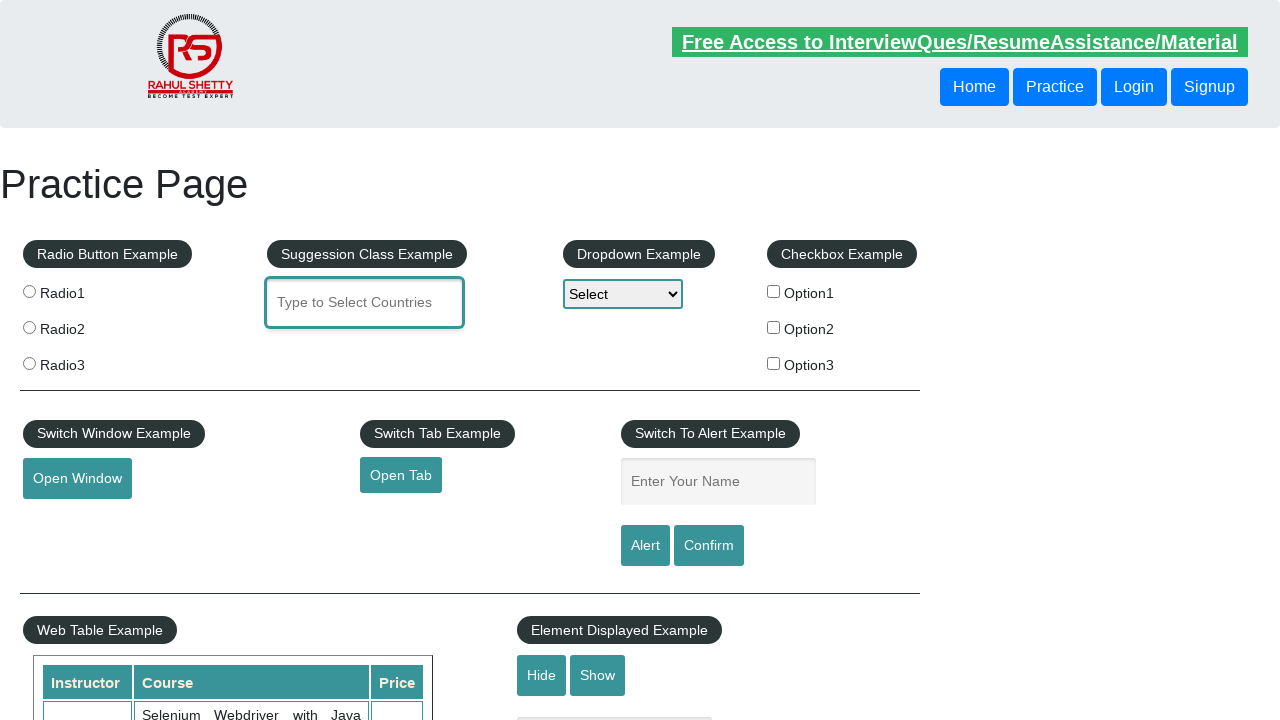

Typed 'IND' into autocomplete field (iteration 2/3)
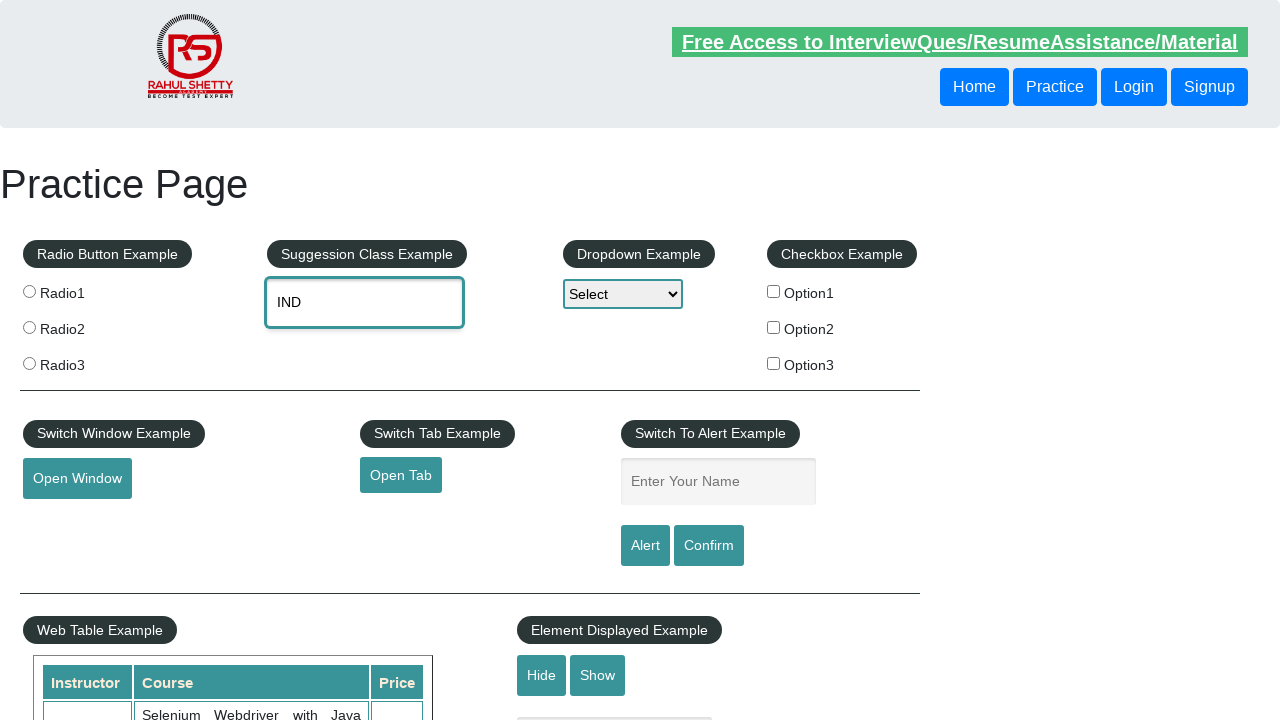

Located suggestion items list (iteration 2/3)
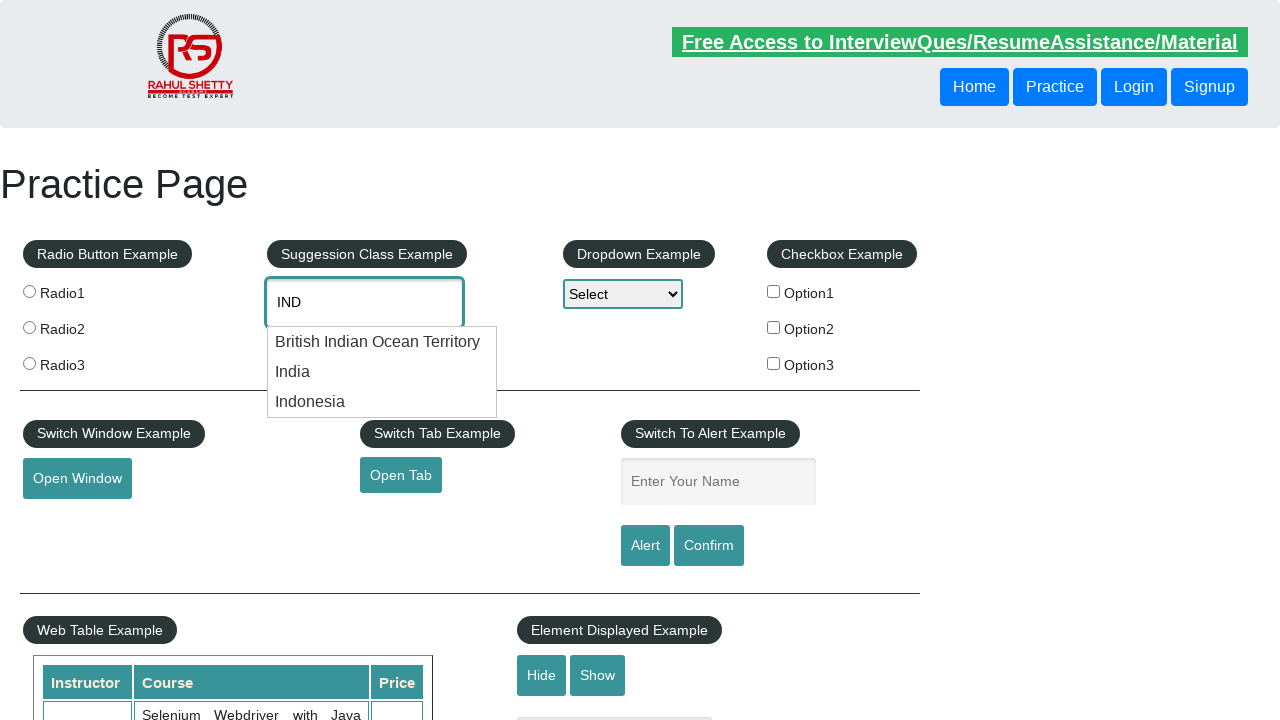

Waited for first suggestion item to become visible (iteration 2/3)
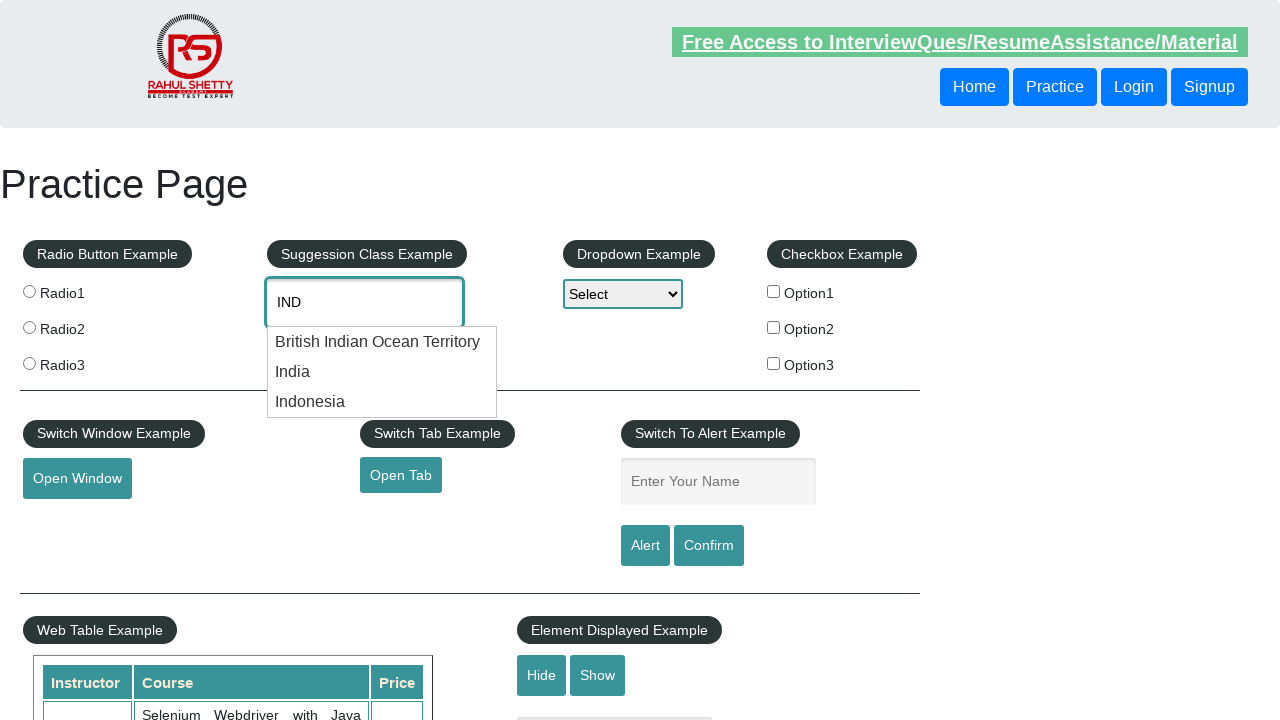

Clicked on suggestion item #2 at (382, 372) on #ui-id-1 li >> nth=1
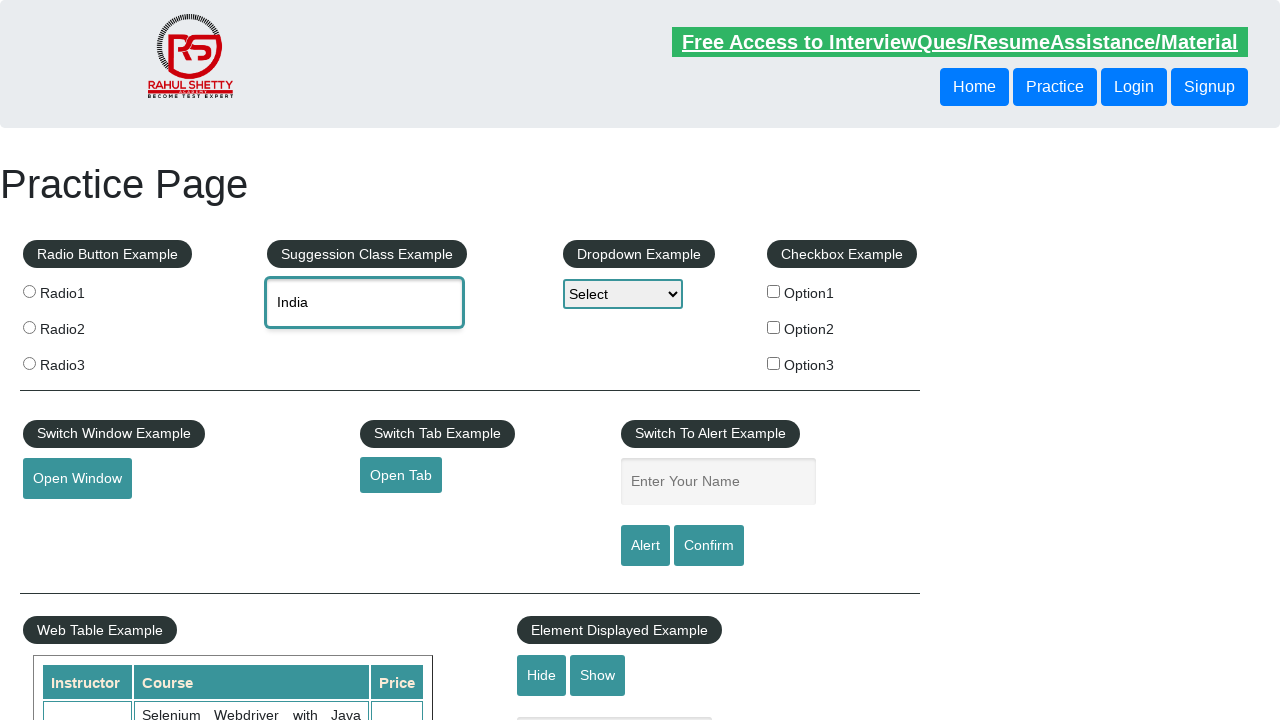

Waited 500ms to observe selection (iteration 2/3)
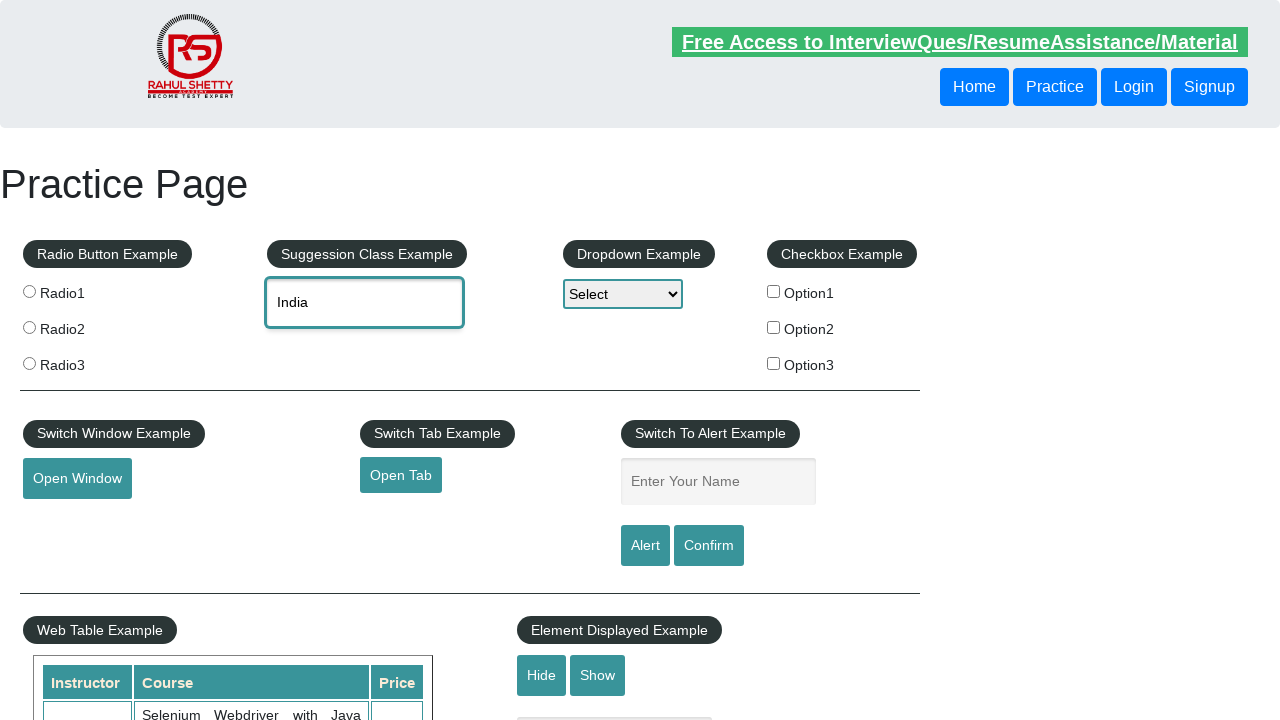

Cleared autocomplete input field (iteration 3/3) on input#autocomplete
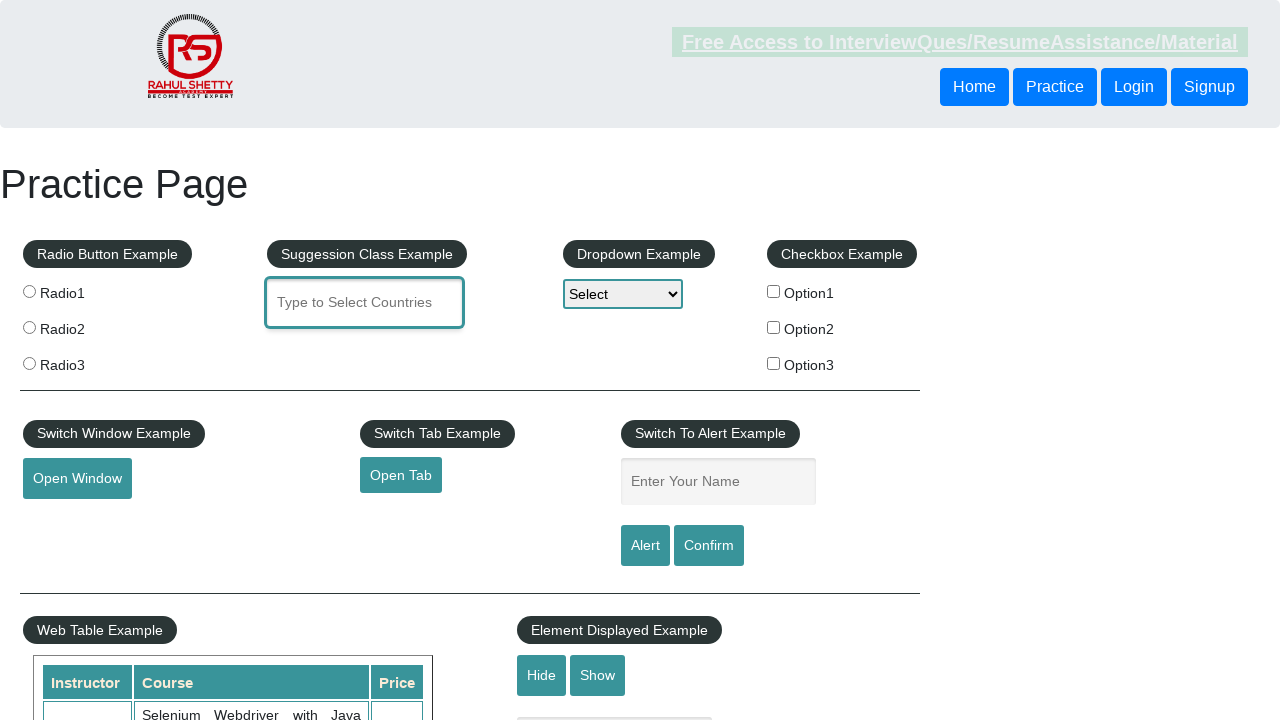

Clicked on autocomplete input field (iteration 3/3) at (365, 302) on input#autocomplete
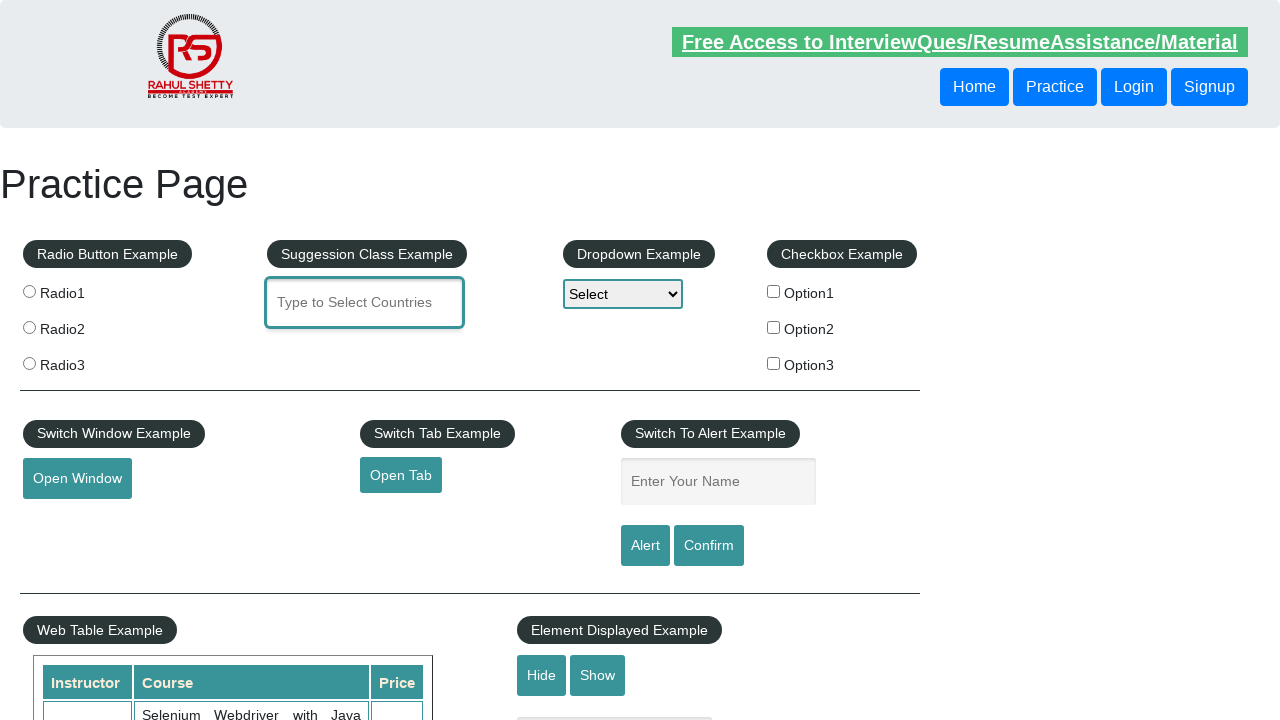

Typed 'IND' into autocomplete field (iteration 3/3)
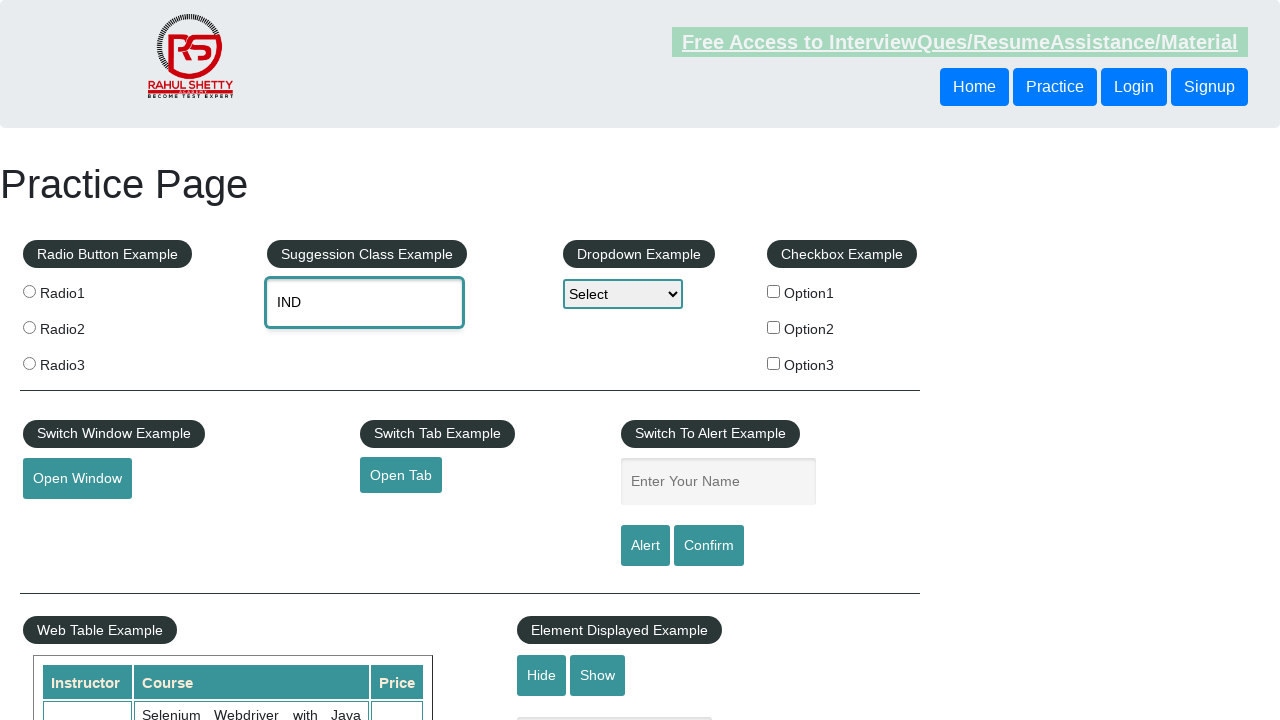

Located suggestion items list (iteration 3/3)
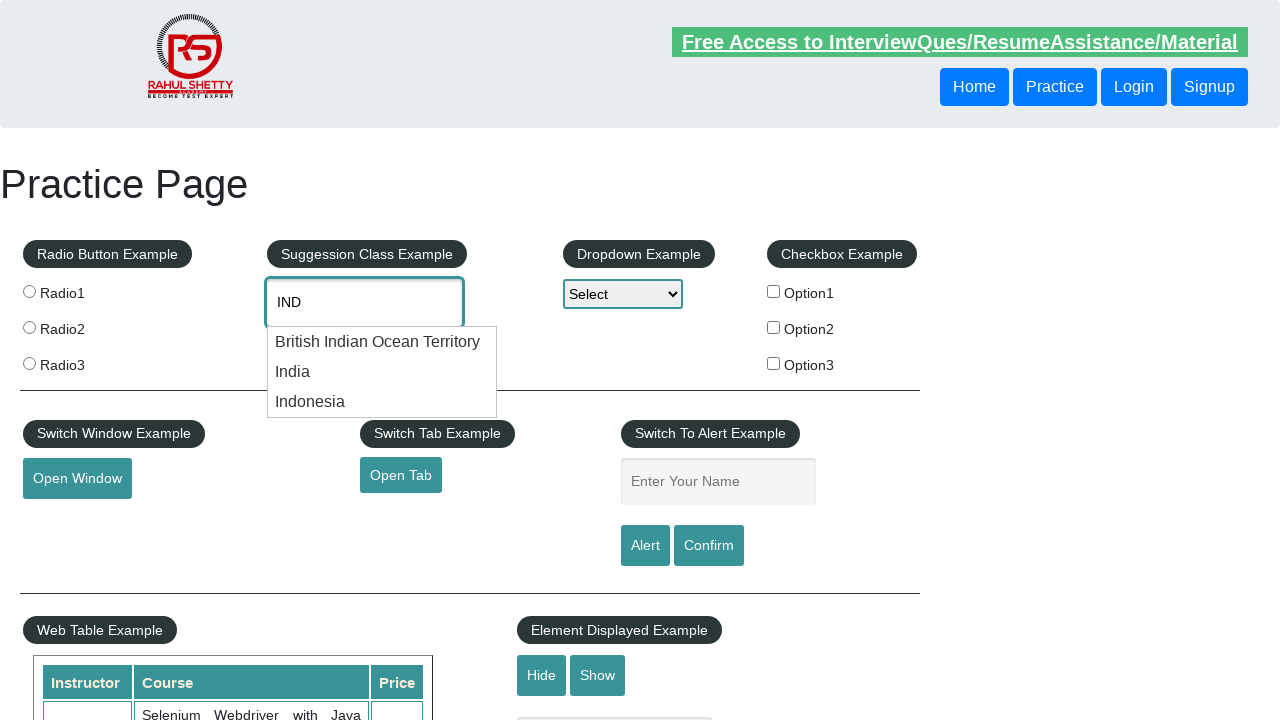

Waited for first suggestion item to become visible (iteration 3/3)
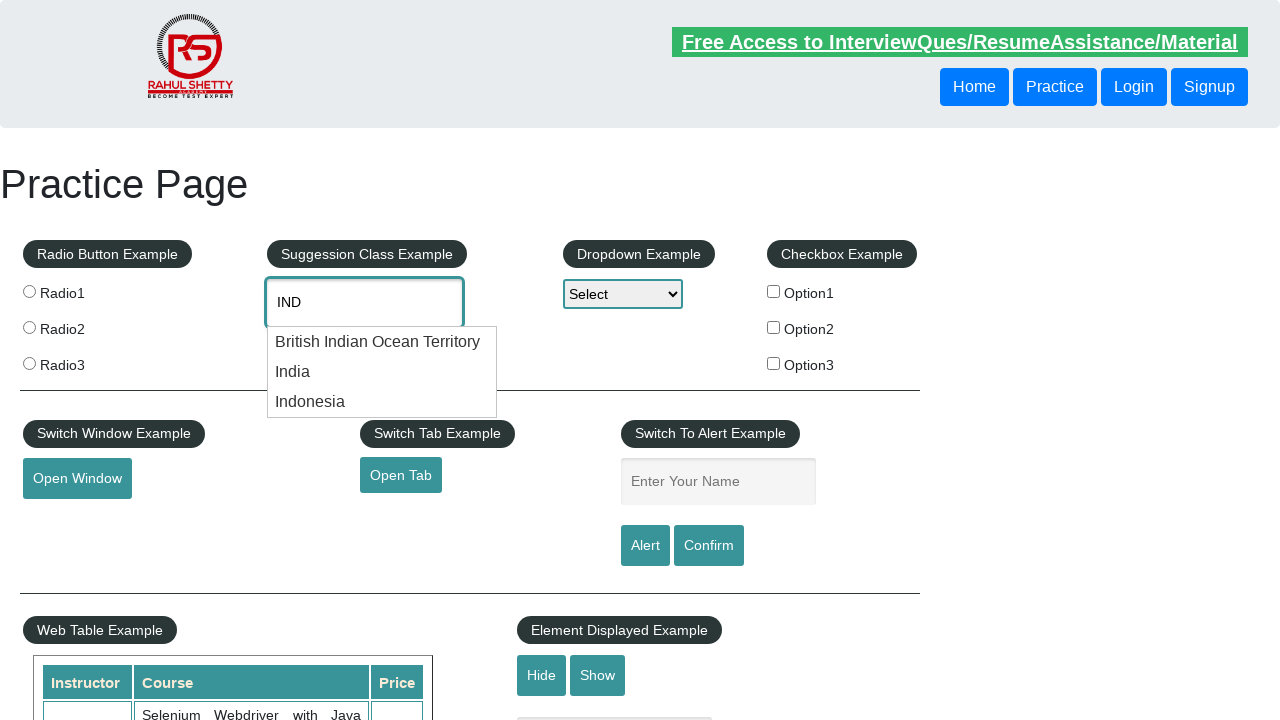

Clicked on suggestion item #3 at (382, 402) on #ui-id-1 li >> nth=2
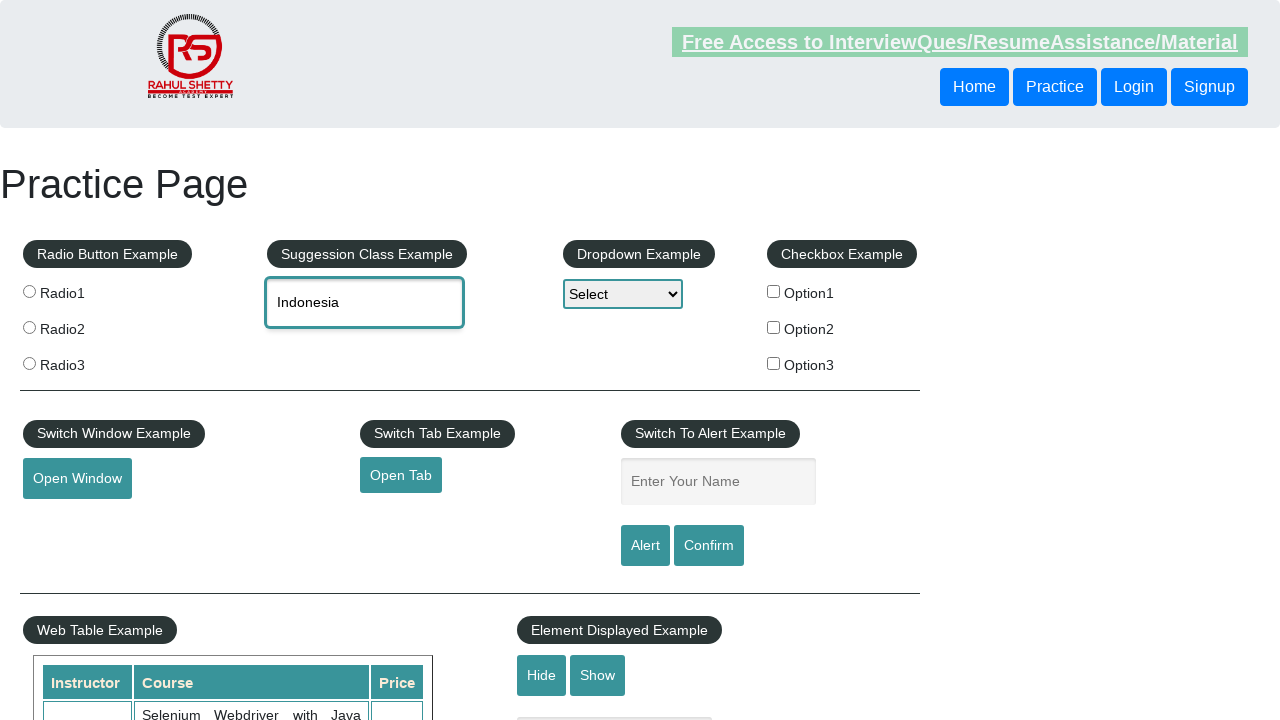

Waited 500ms to observe selection (iteration 3/3)
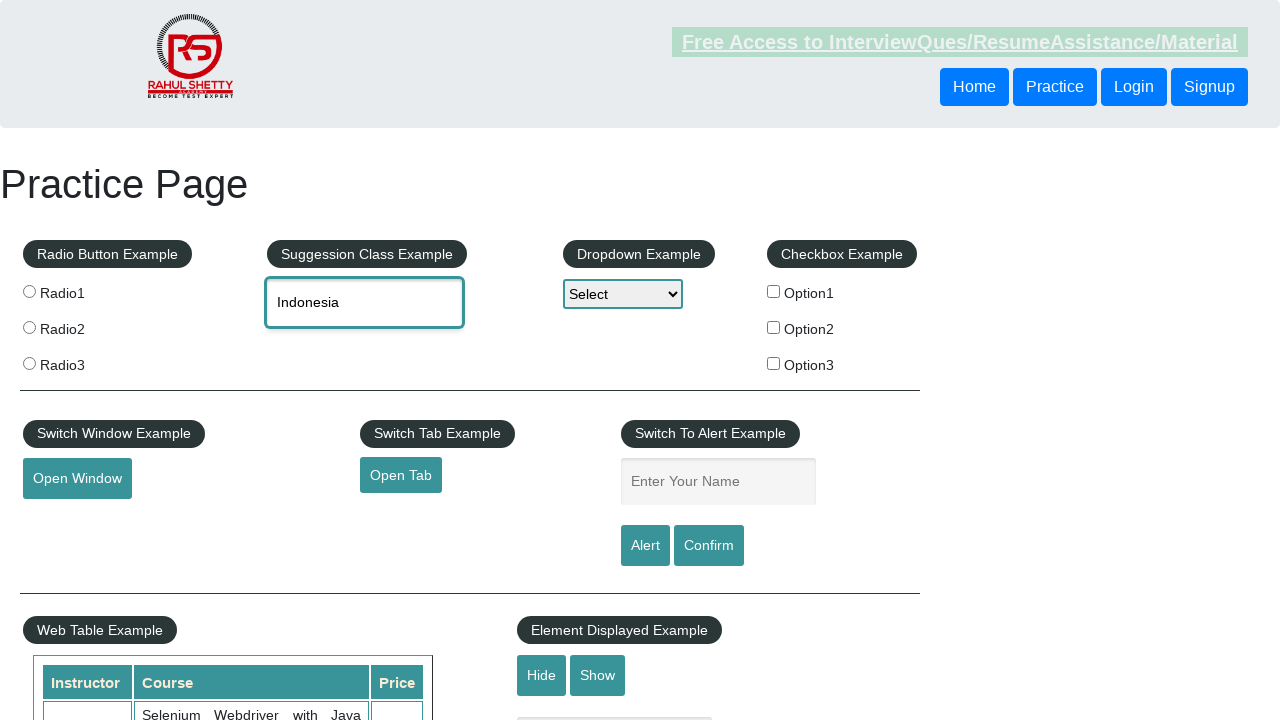

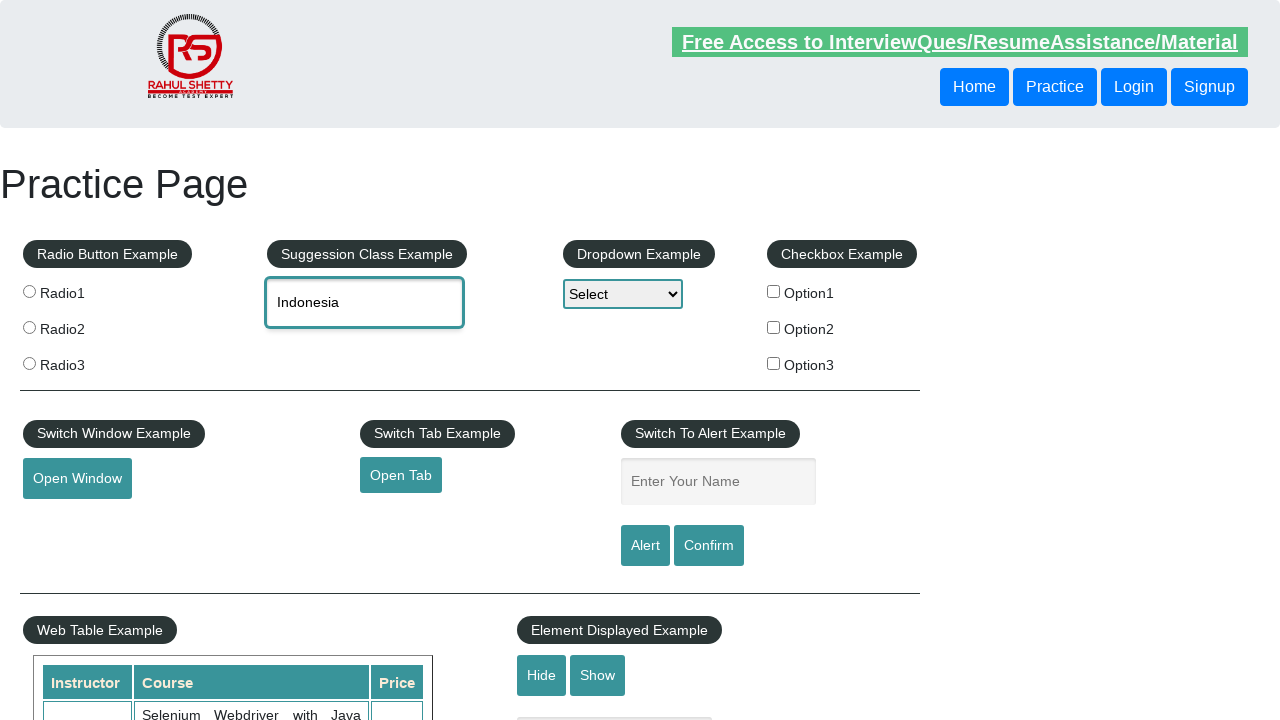